Navigates to a practice automation page, scrolls to a table section, and verifies the table structure by locating rows and columns

Starting URL: https://rahulshettyacademy.com/AutomationPractice/

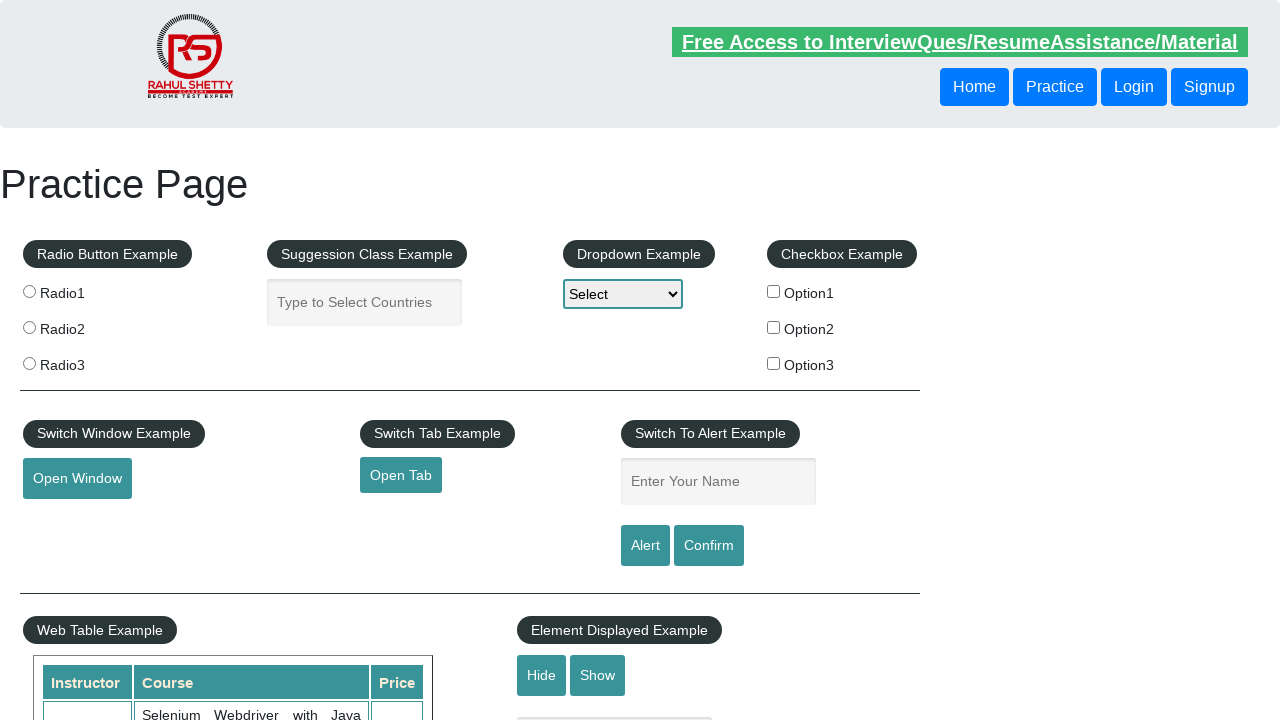

Navigated to automation practice page
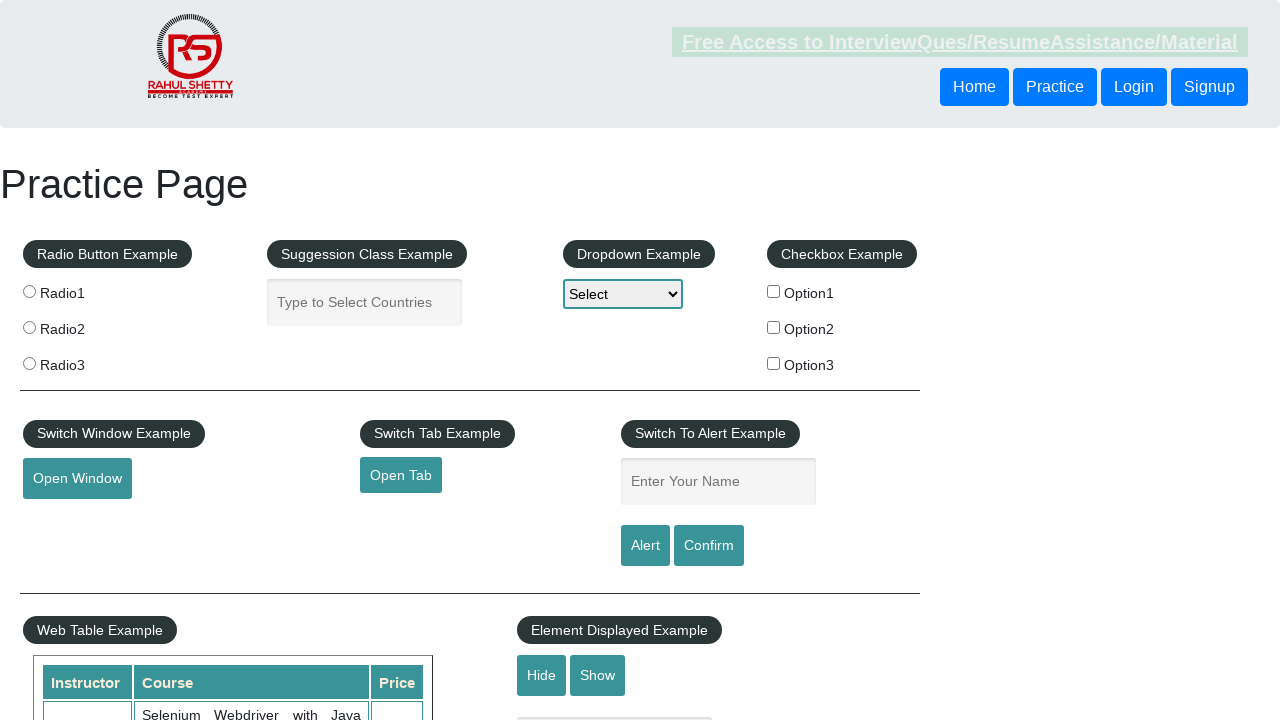

Scrolled down 500 pixels to table section
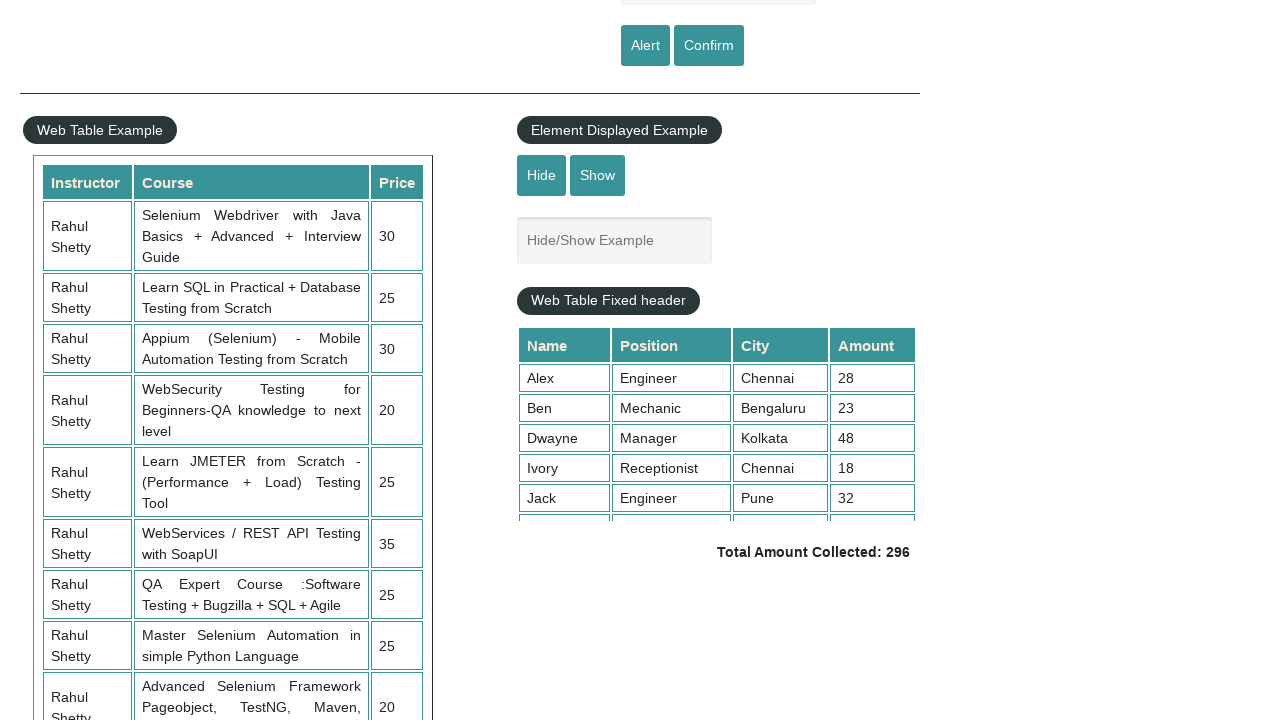

Confirmed table rows are present
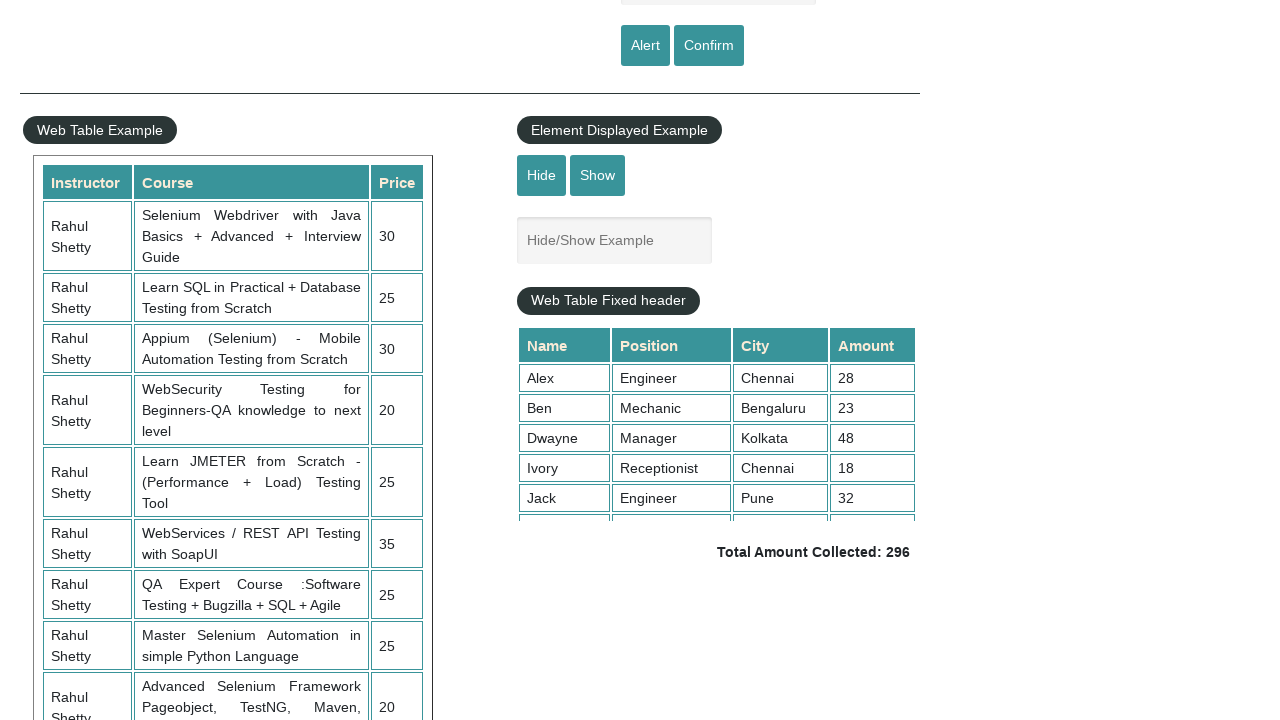

Retrieved all 20 table rows
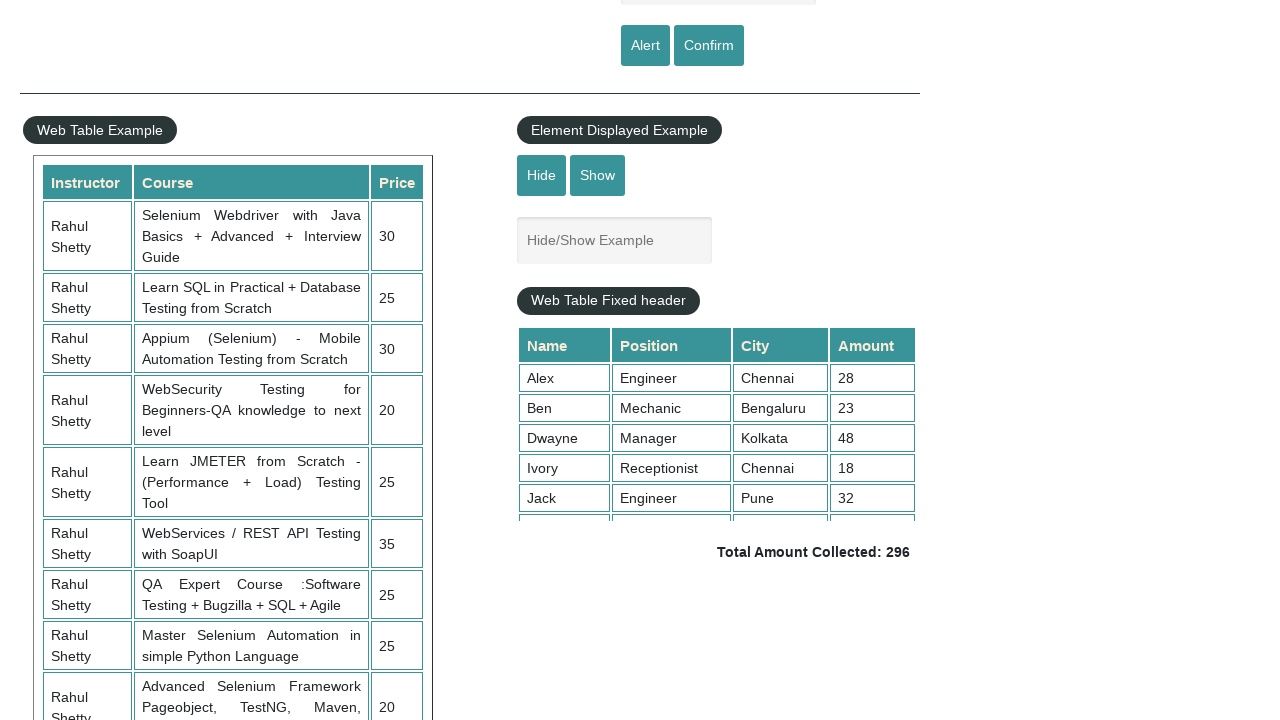

Confirmed table columns are present in first row
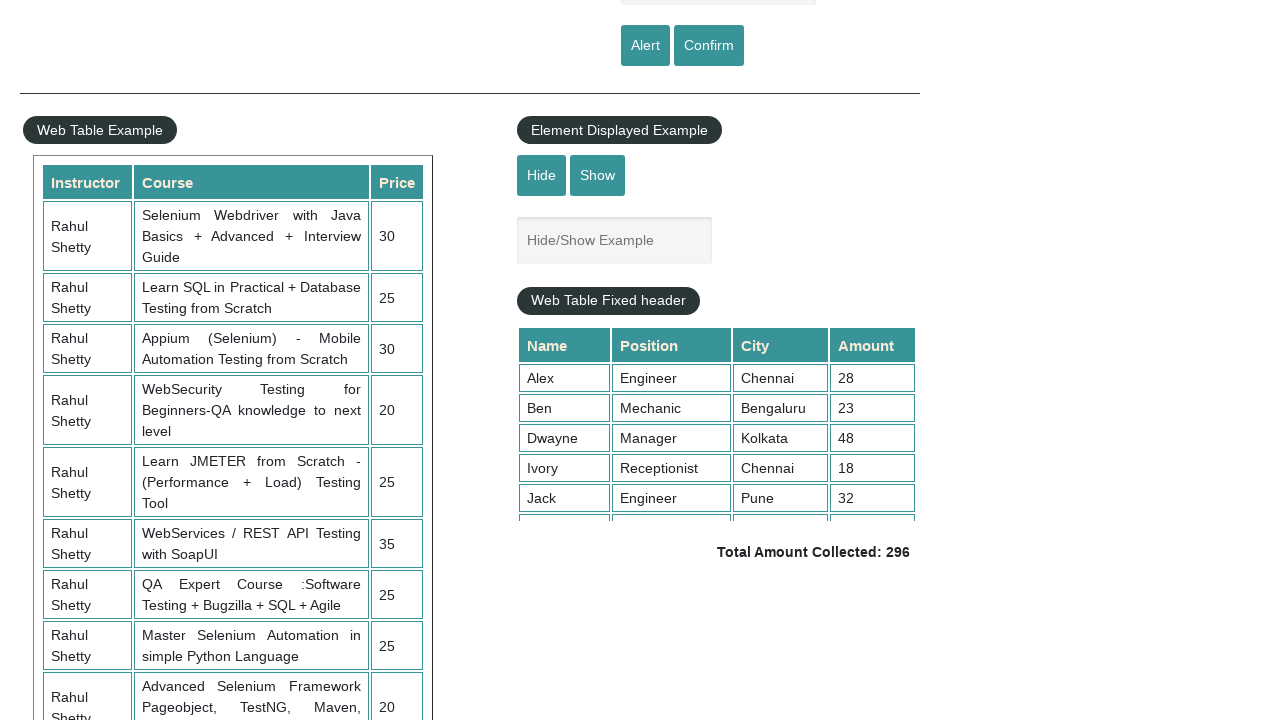

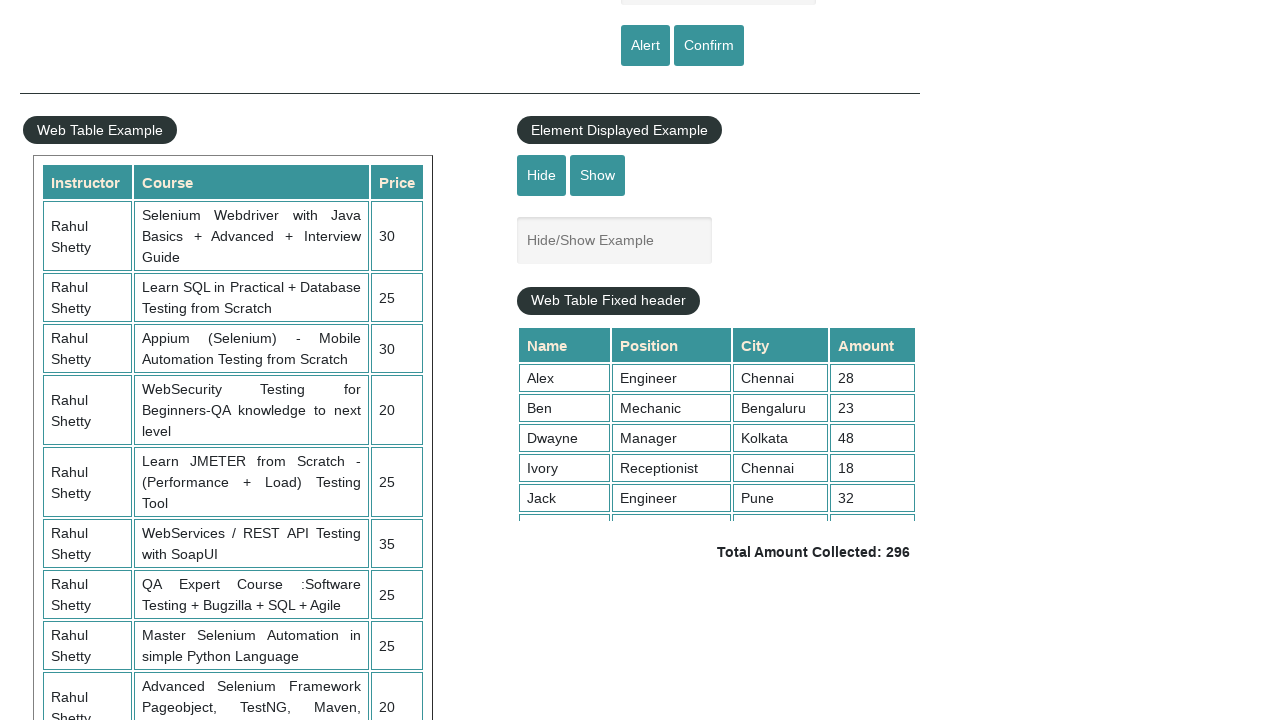